Tests adding a todo with special characters to verify proper handling of unusual text input.

Starting URL: https://todomvc.com/examples/react/dist/

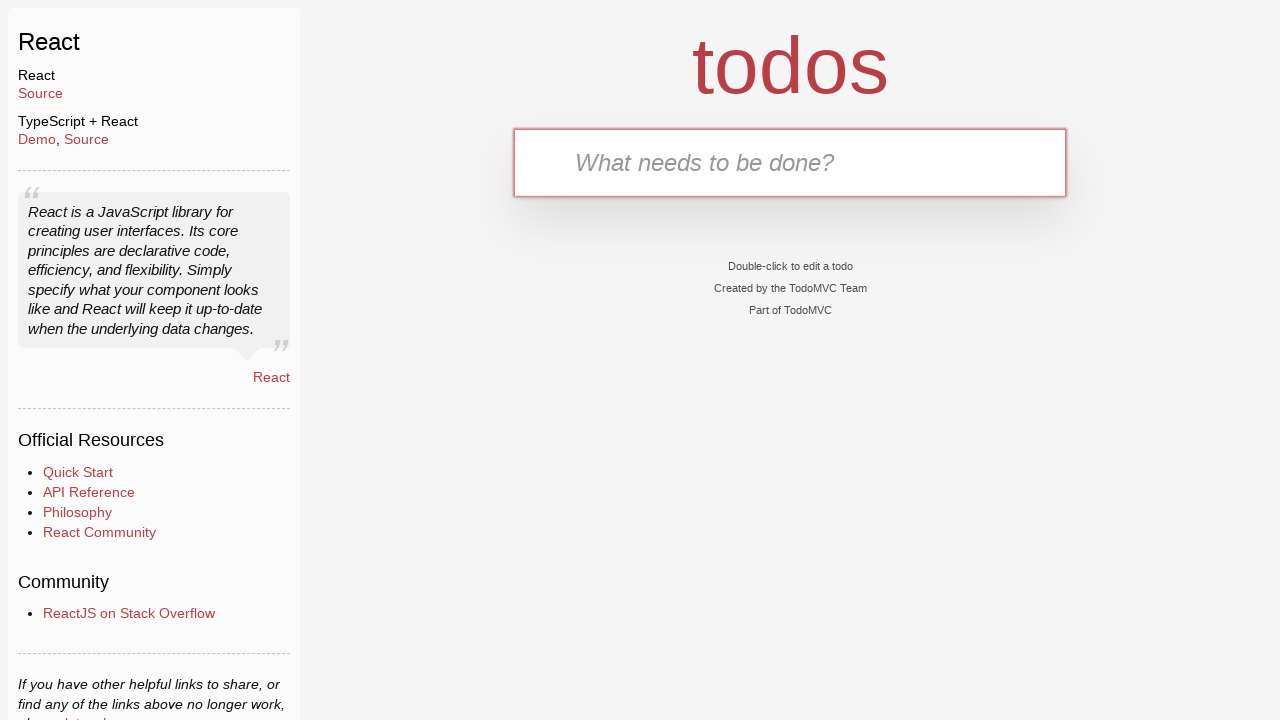

Filled todo input with special characters text on internal:testid=[data-testid="text-input"s]
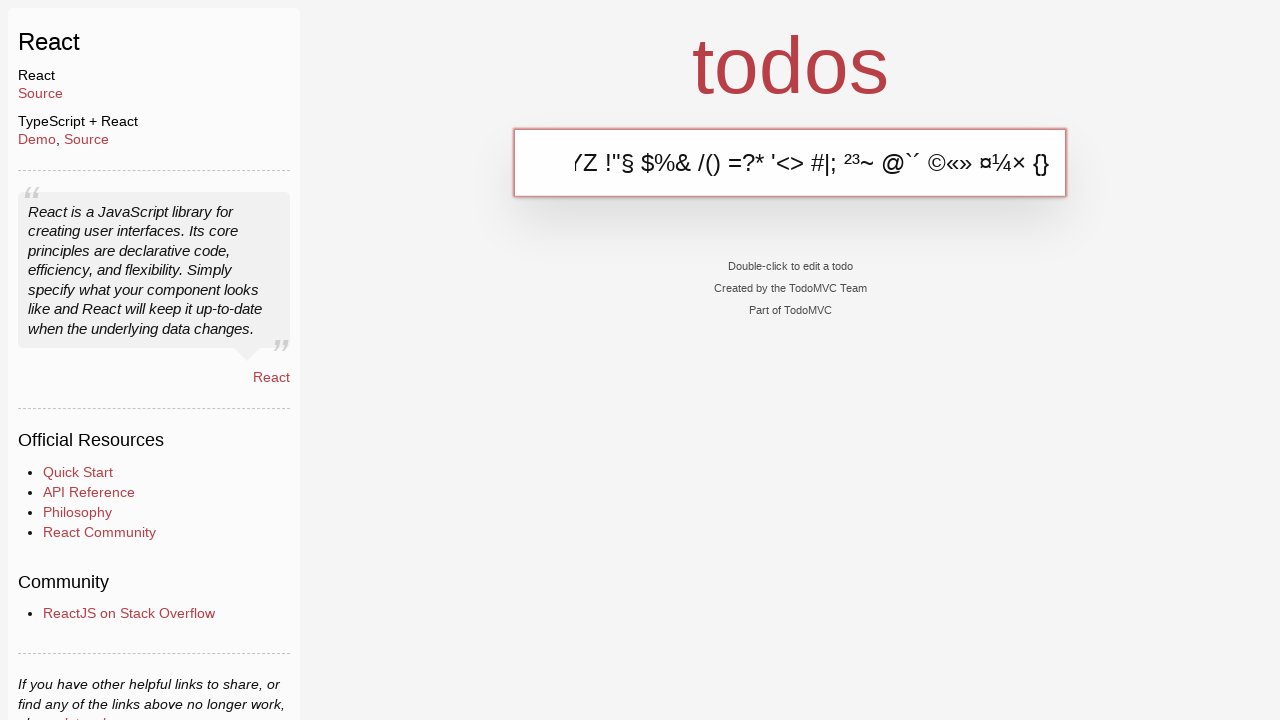

Pressed Enter to add the todo
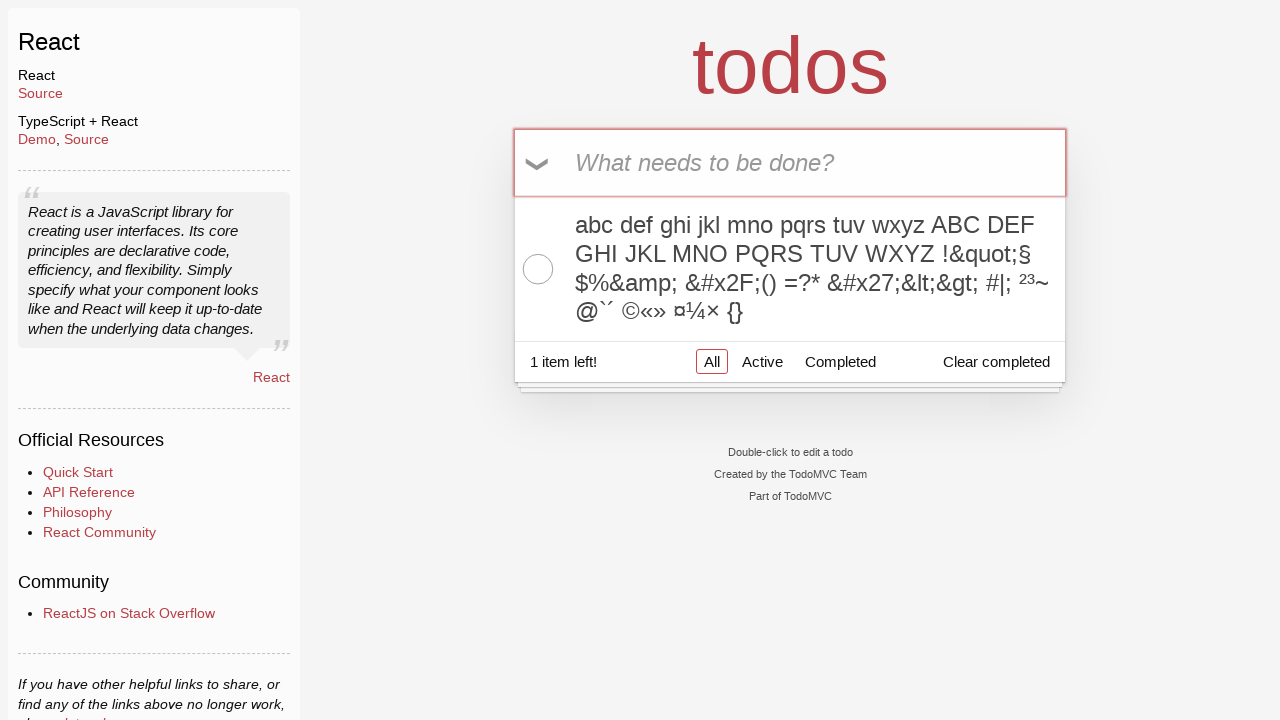

Todo with special characters successfully added to the list
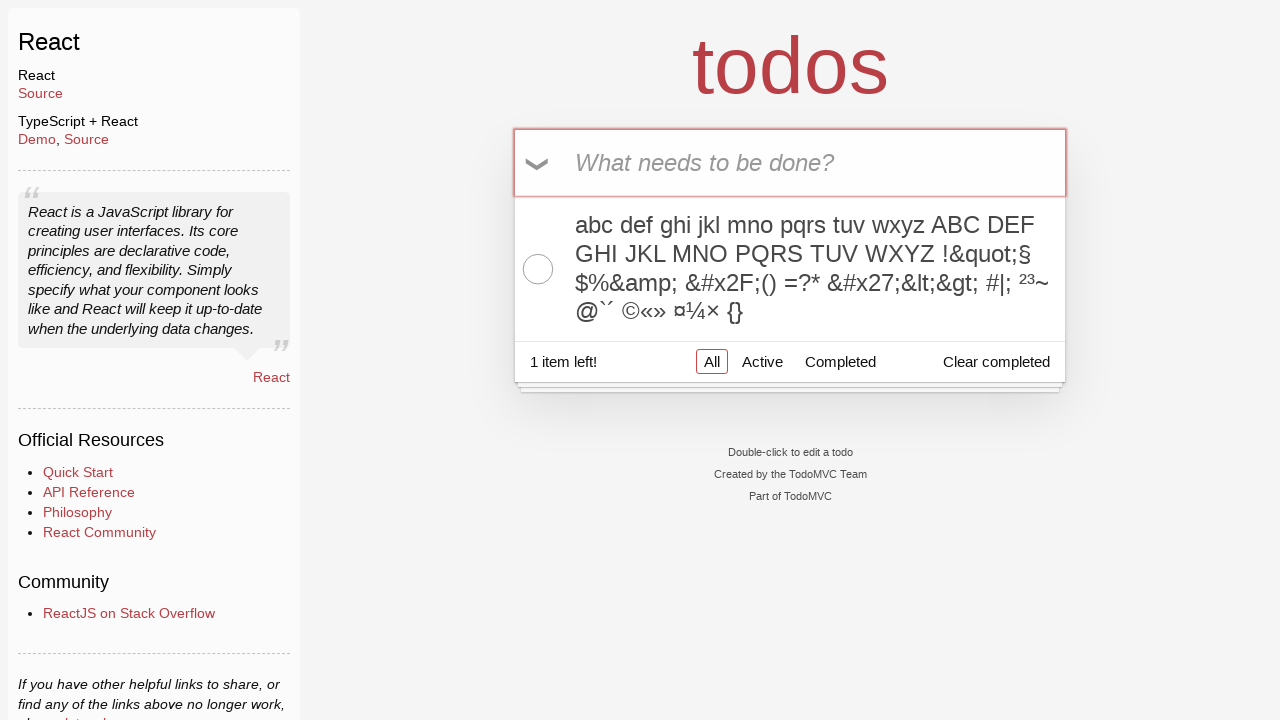

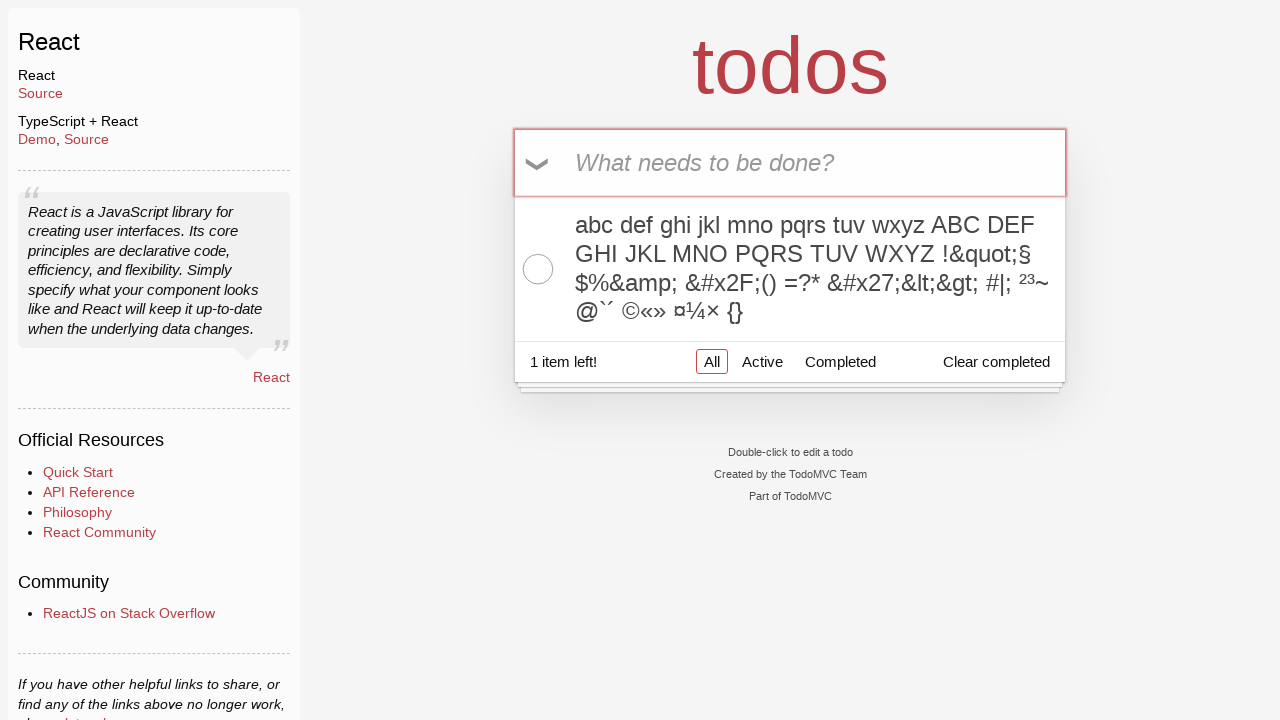